Navigates to the Execute Automation website homepage and verifies it loads successfully

Starting URL: https://executeautomation.com

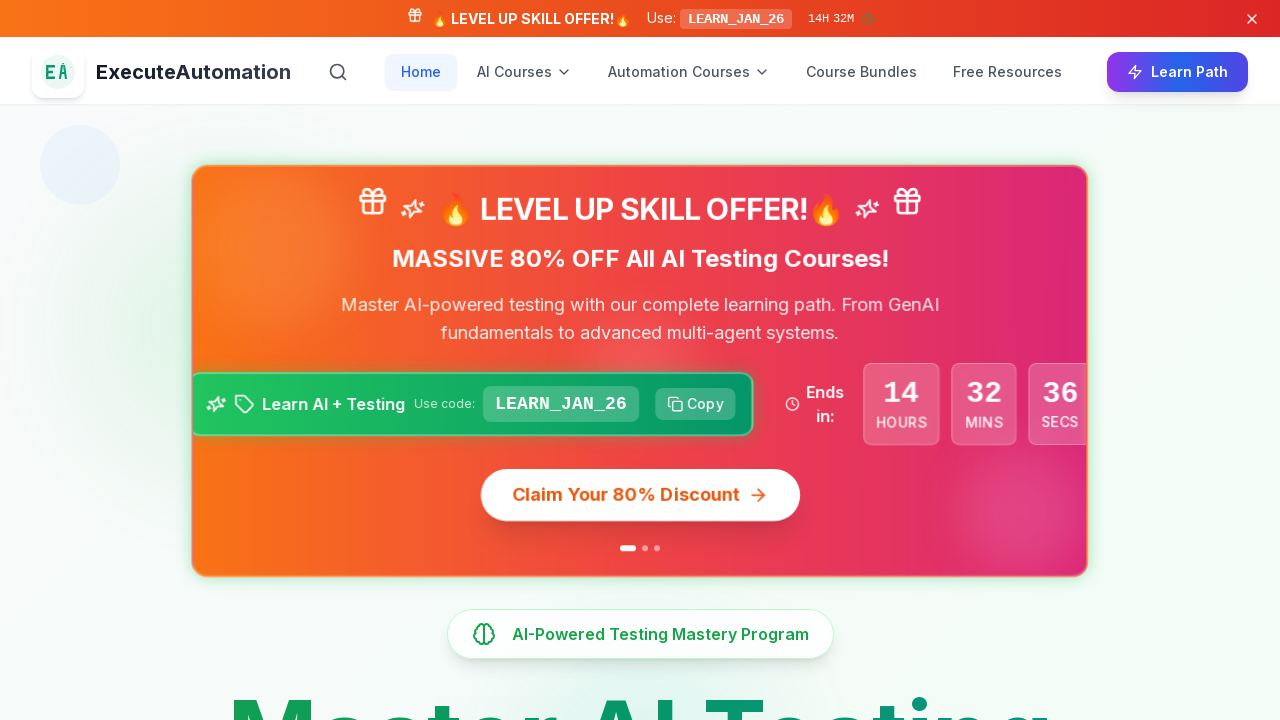

Waited for Execute Automation homepage to reach domcontentloaded state
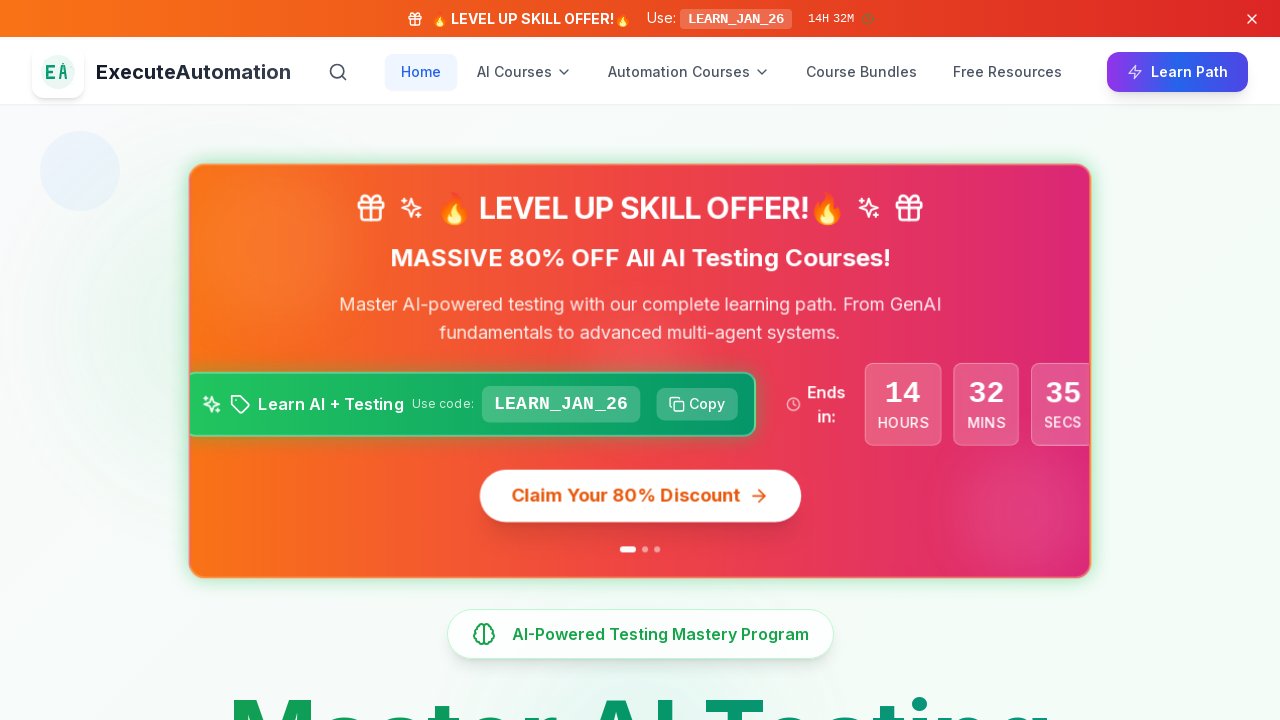

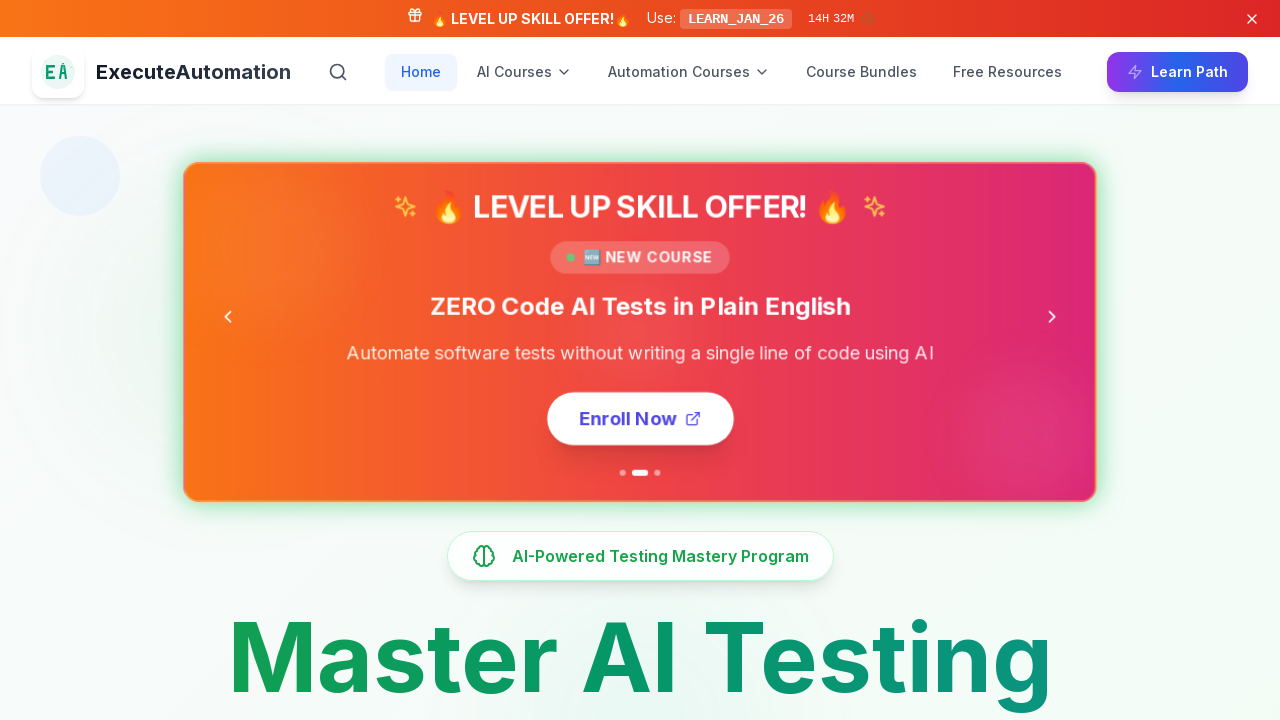